Tests three types of JavaScript alerts on a demo site: accepting a simple alert, dismissing a confirm dialog, and entering text into a prompt dialog then accepting it.

Starting URL: https://demo.automationtesting.in/Alerts.html

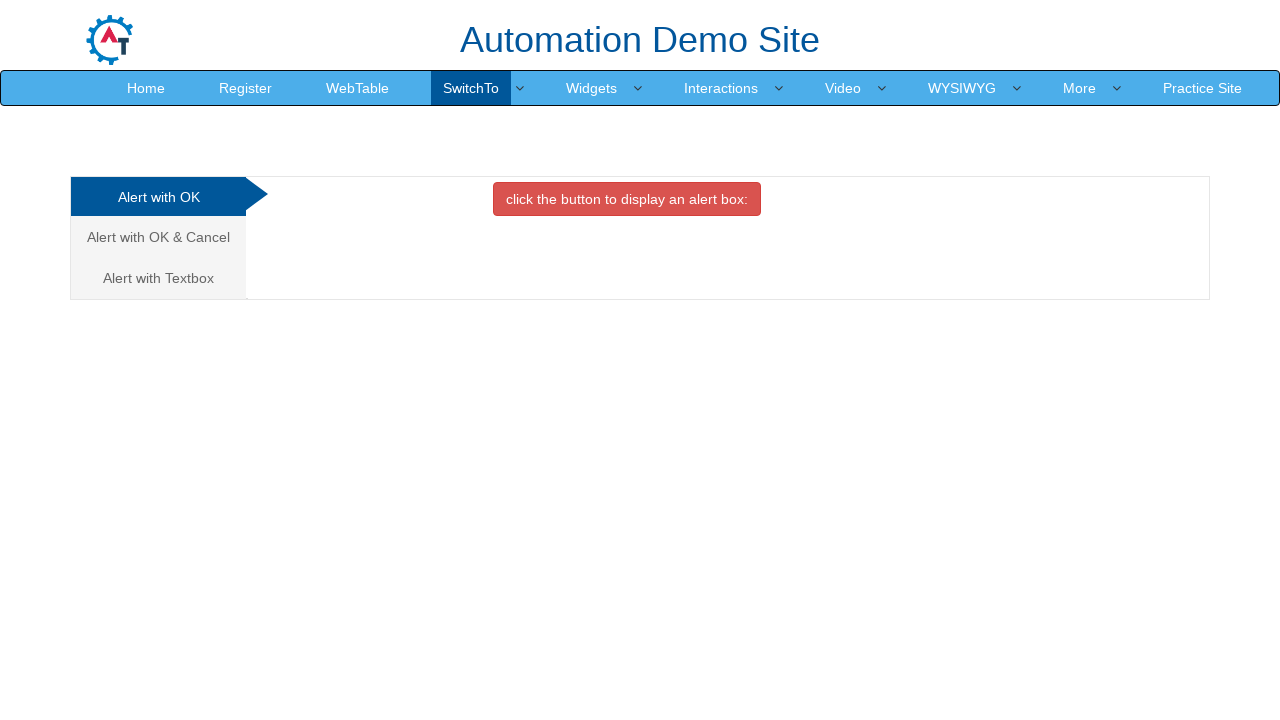

Clicked on 'Alert with OK' tab at (158, 197) on xpath=//a[text()='Alert with OK ']
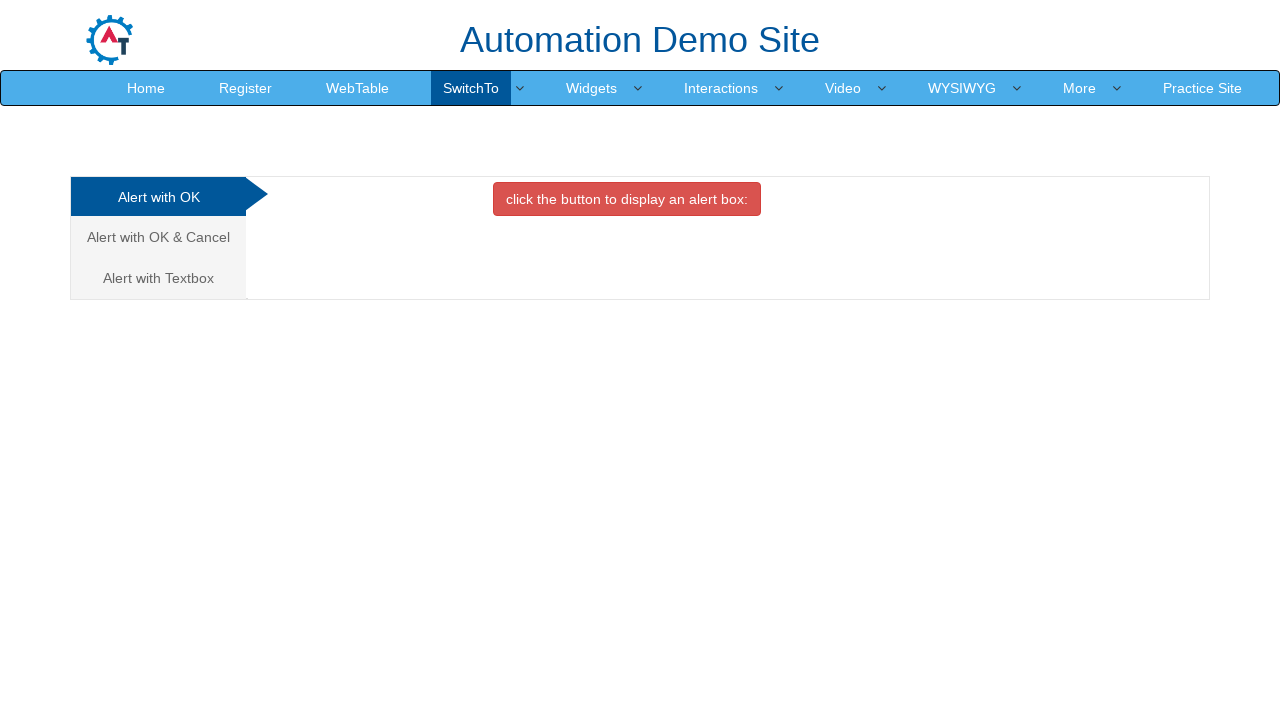

Clicked button to trigger alert box at (627, 199) on xpath=//button[contains(text(),'alert box')]
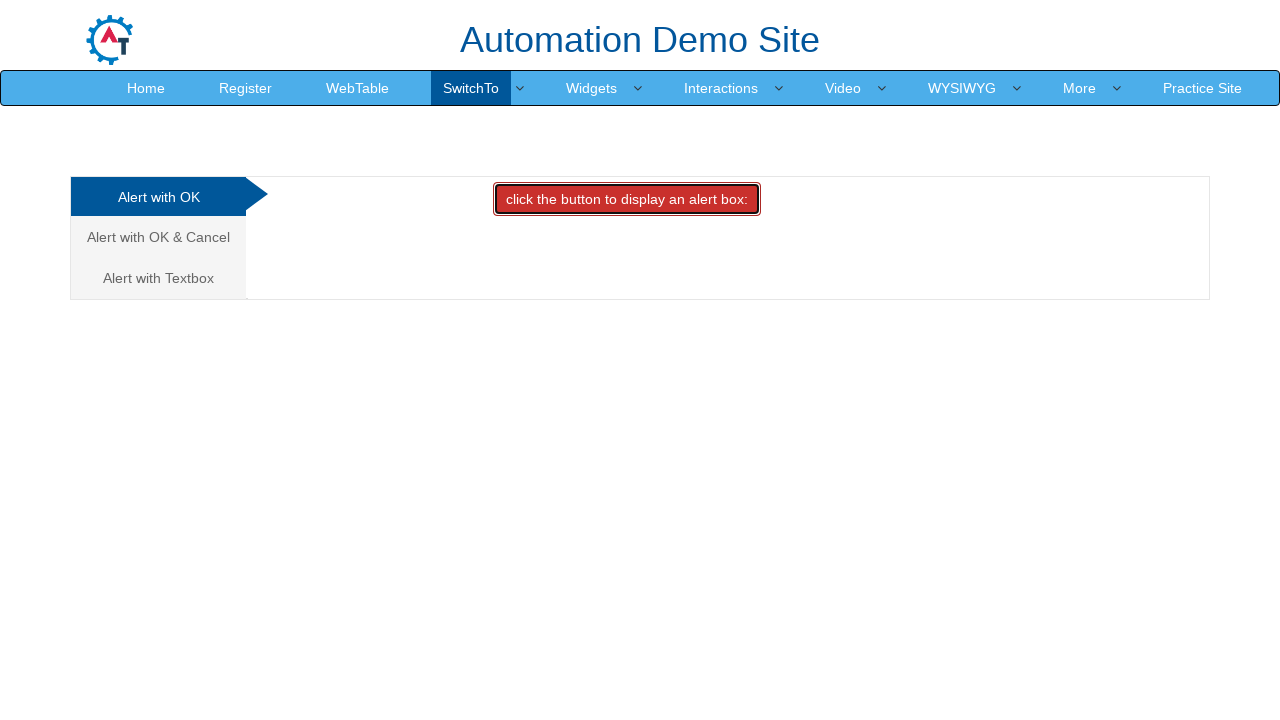

Set up dialog handler to accept alerts
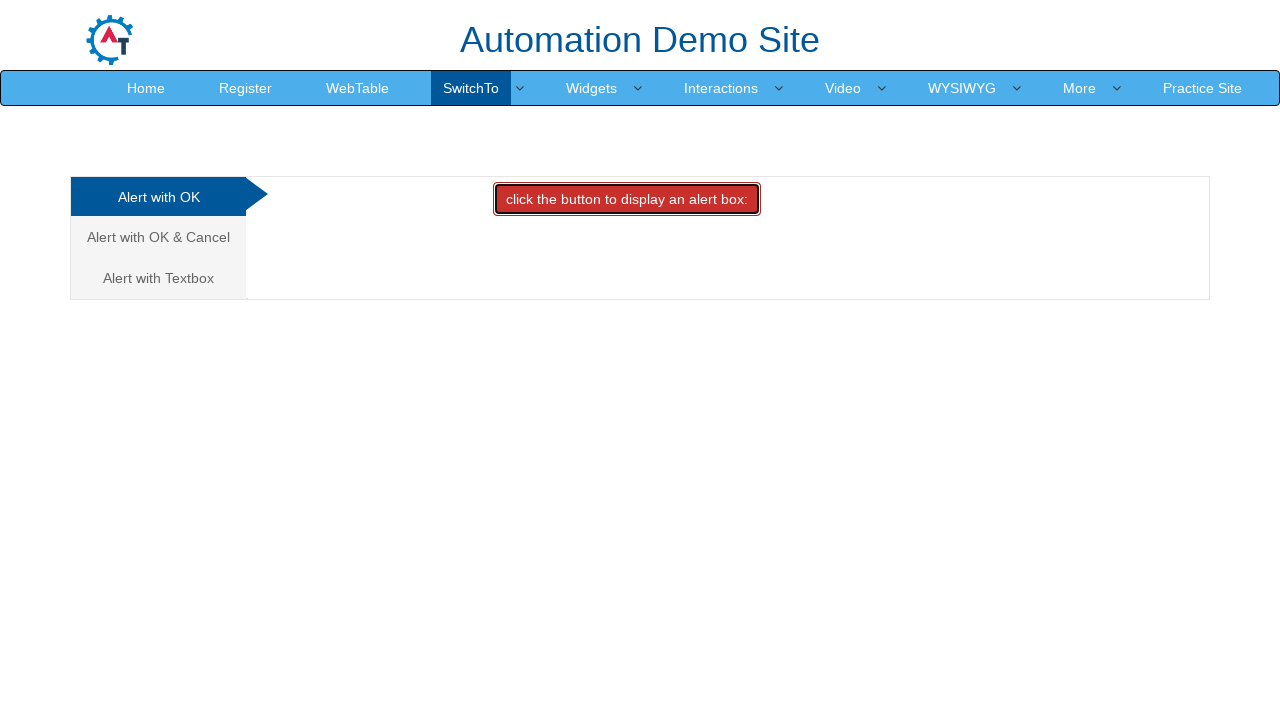

Re-clicked button to trigger alert with handler ready at (627, 199) on xpath=//button[contains(text(),'alert box')]
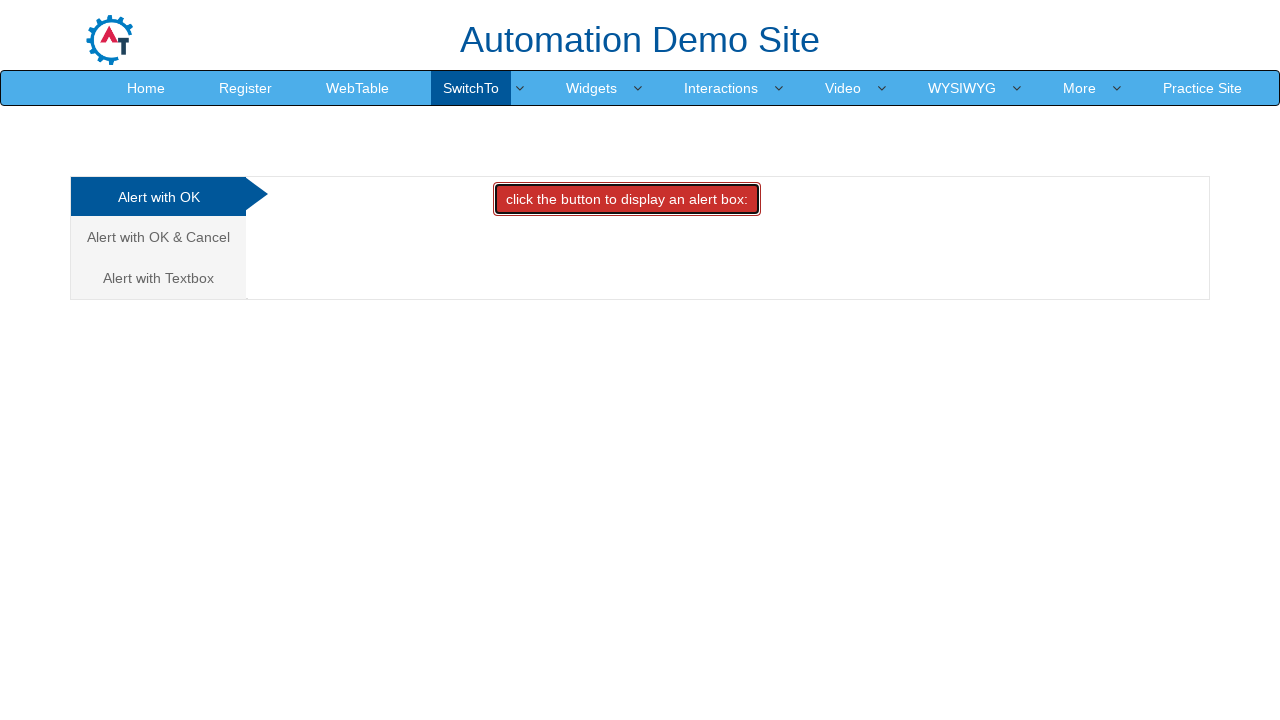

Waited for alert to be processed
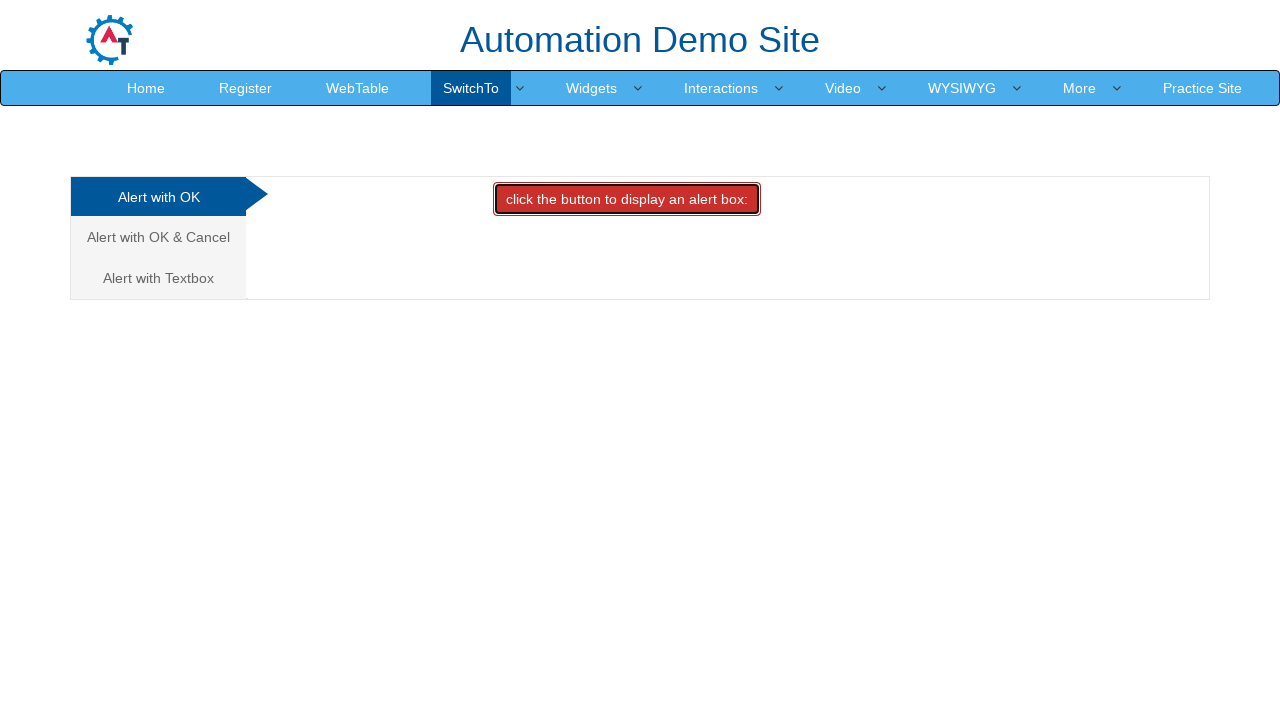

Clicked on 'Alert with OK & Cancel' tab at (158, 237) on xpath=//a[text()='Alert with OK & Cancel ']
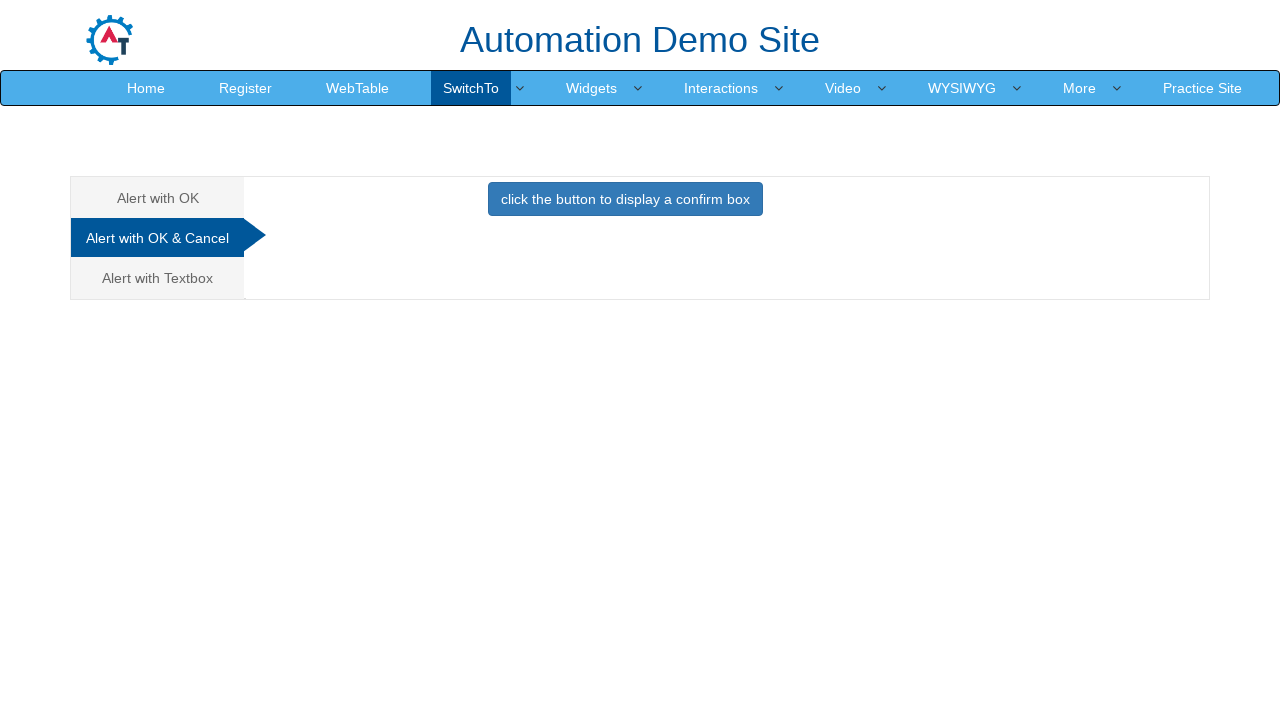

Set up dialog handler to dismiss confirm dialog
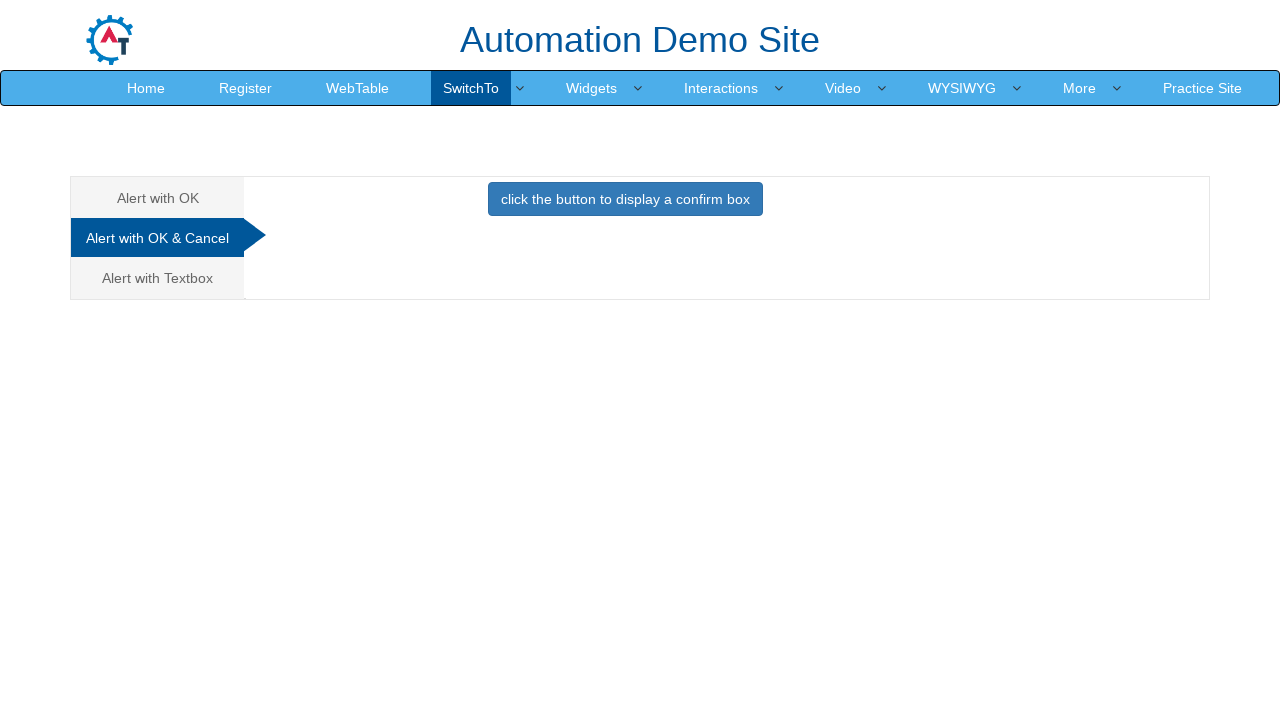

Clicked button to trigger confirm box at (625, 199) on xpath=//button[contains(text(),'confirm box')]
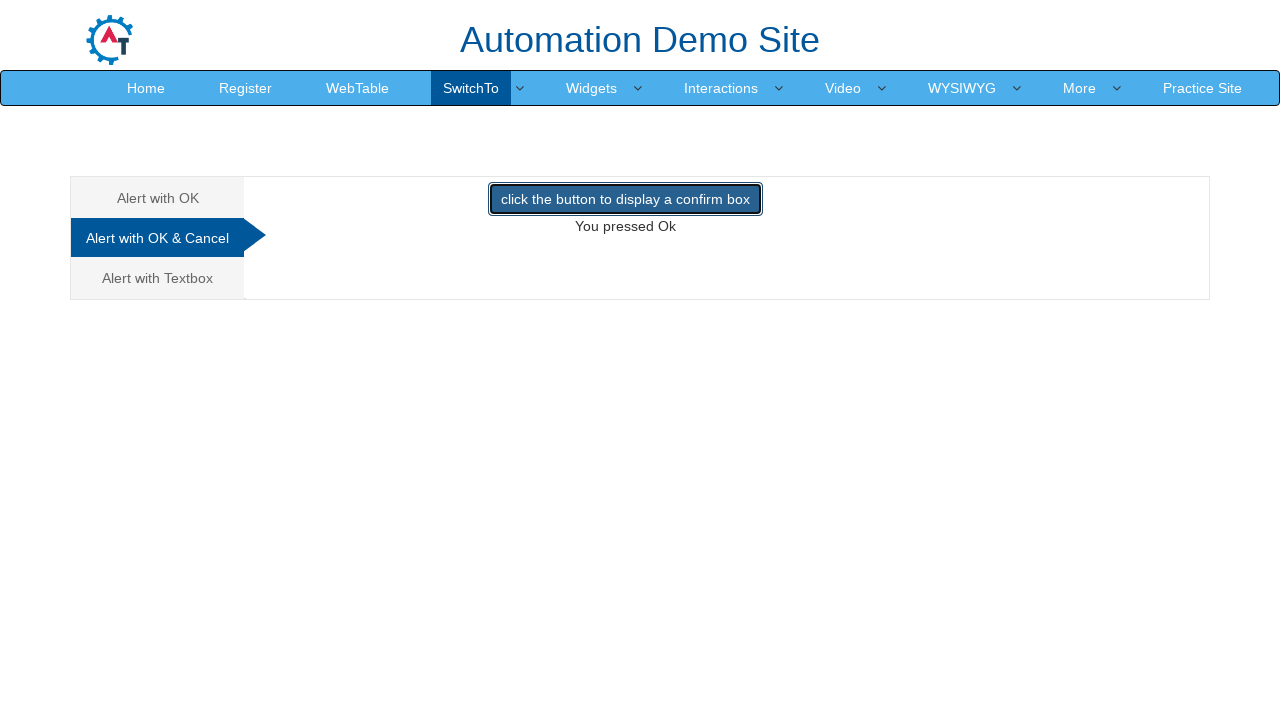

Waited for confirm dialog to be processed
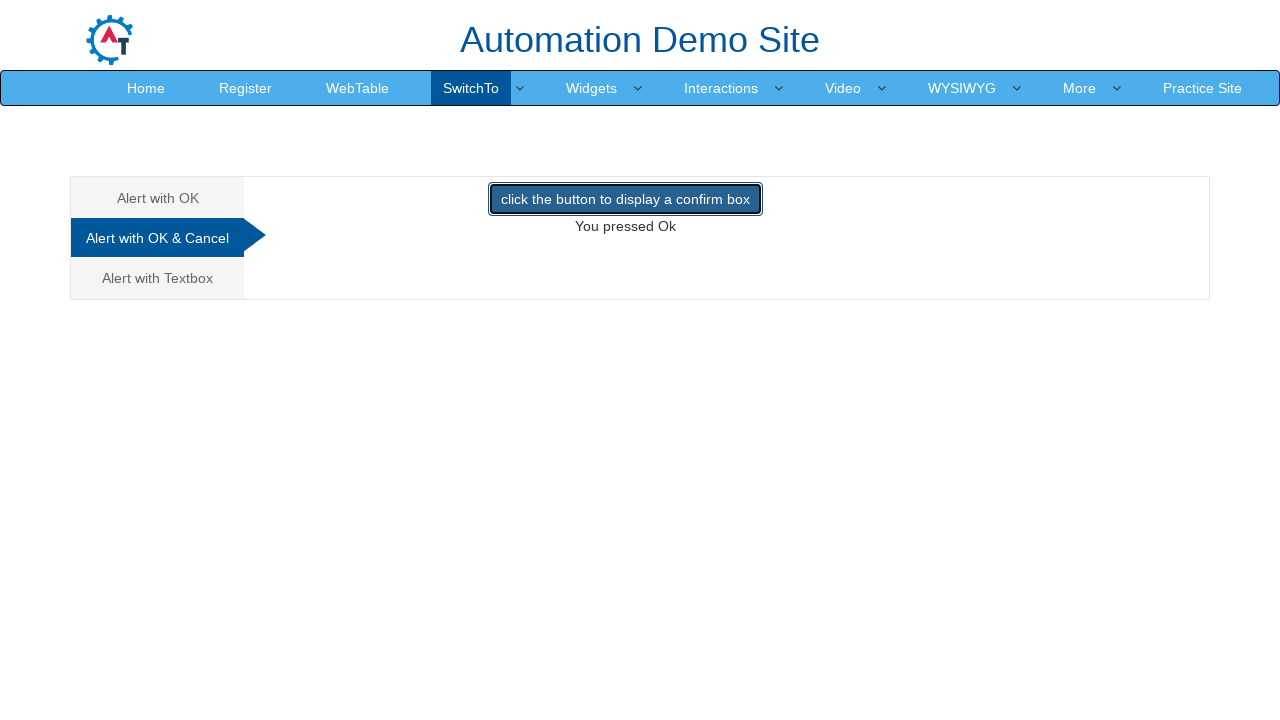

Clicked on 'Alert with Textbox' tab at (158, 278) on xpath=//a[text()='Alert with Textbox ']
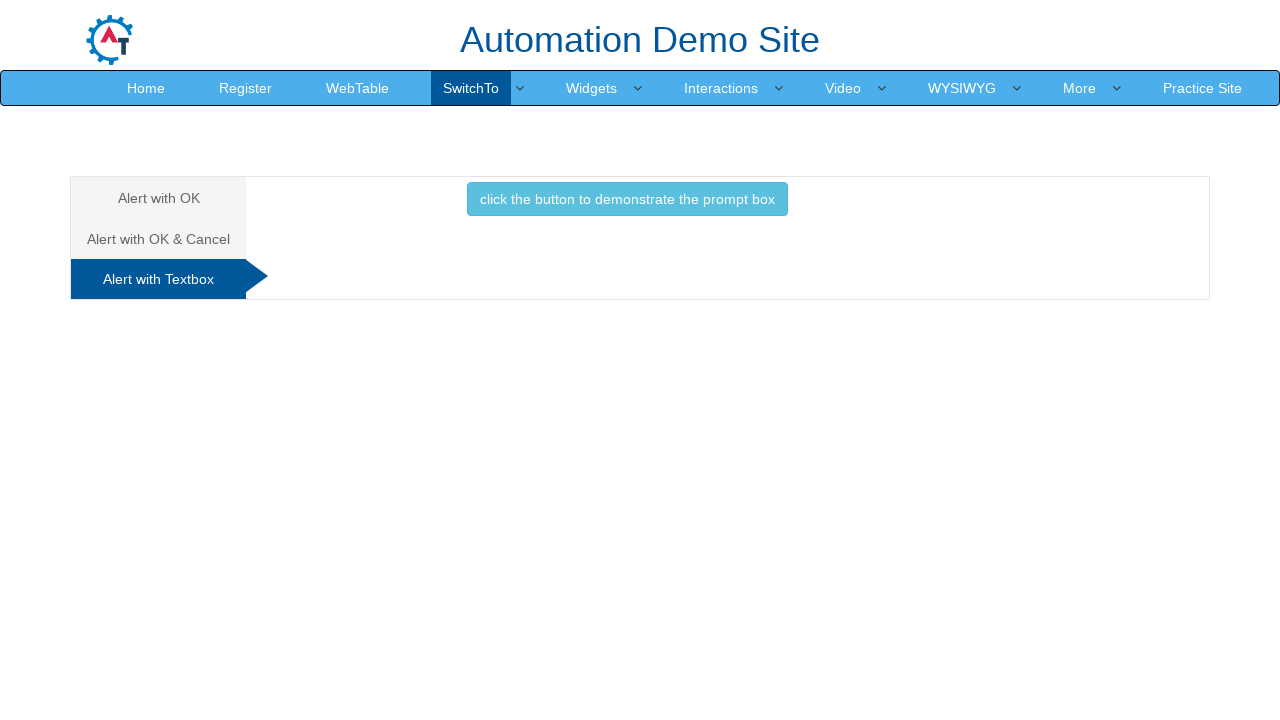

Set up dialog handler to accept prompt with text 'Mahesh'
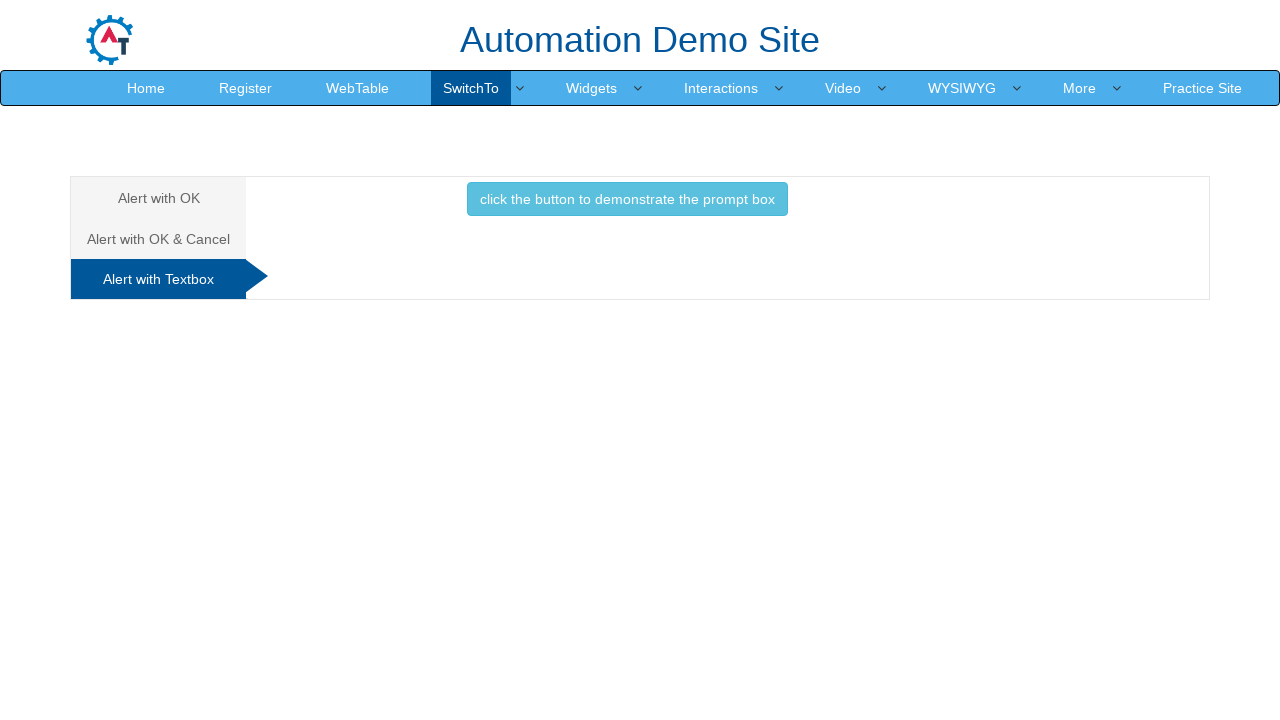

Clicked button to trigger prompt box at (627, 199) on xpath=//button[contains(text(),'prompt box')]
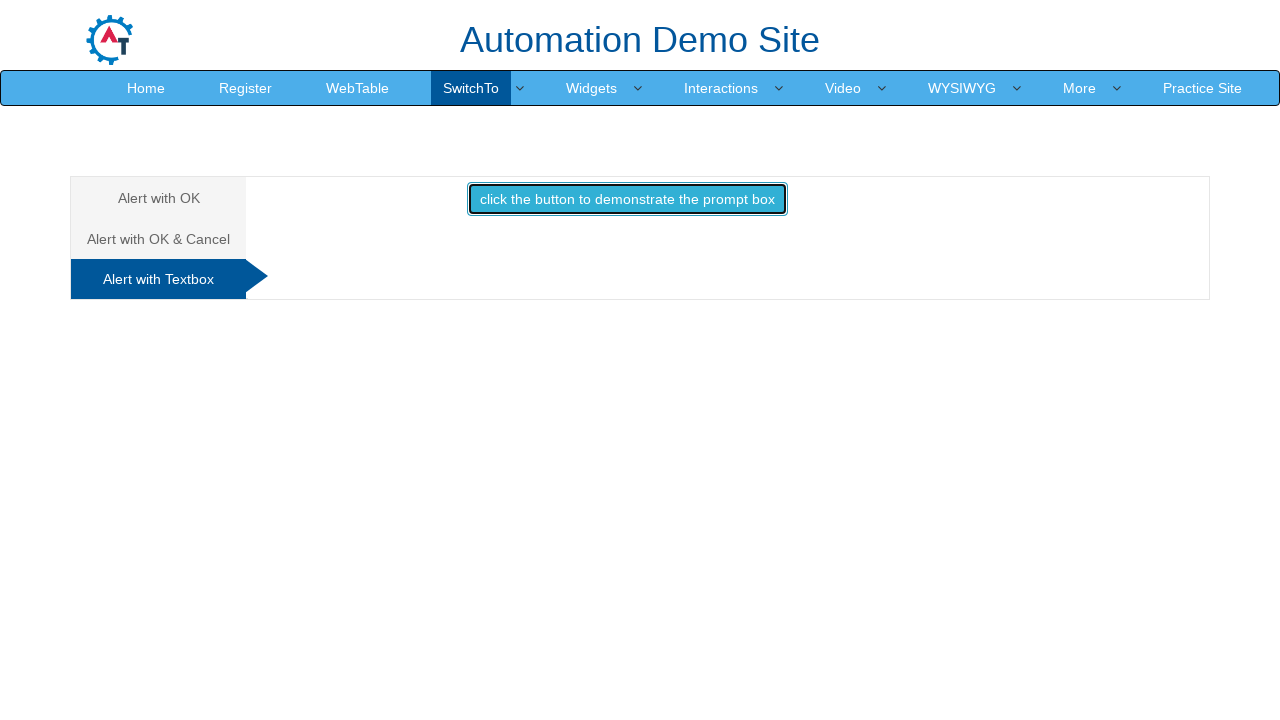

Waited for prompt dialog to be processed
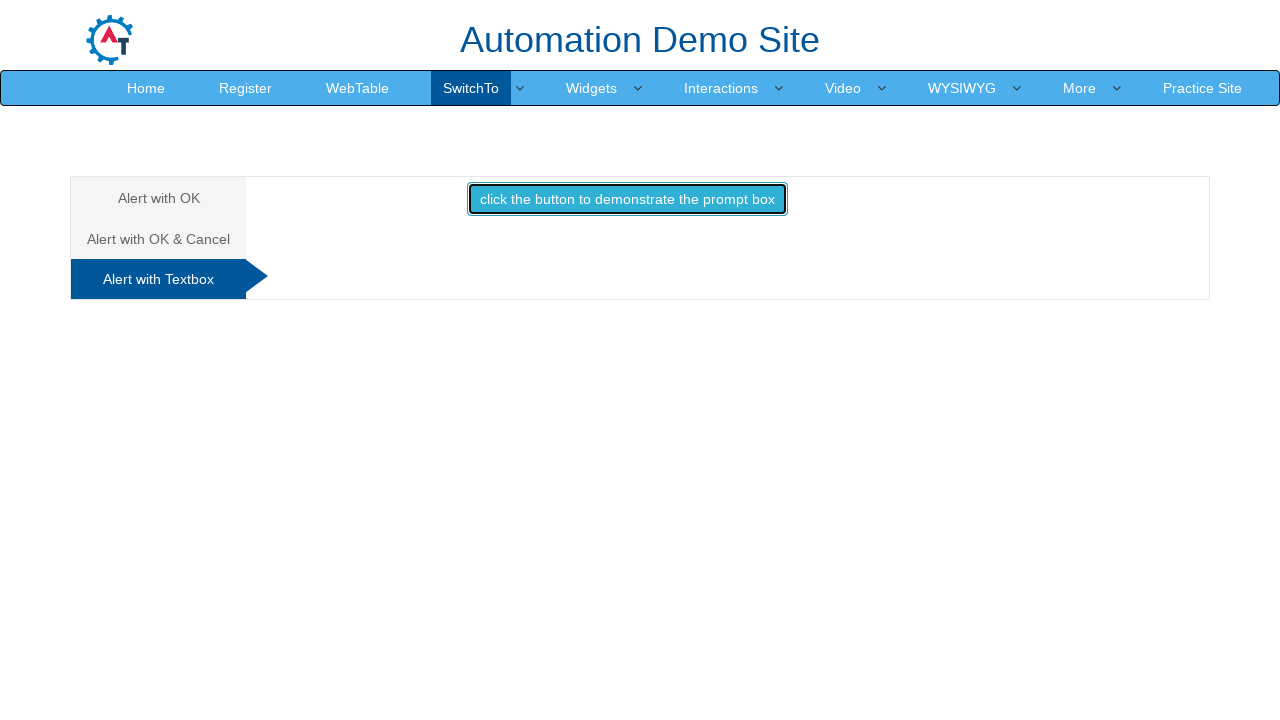

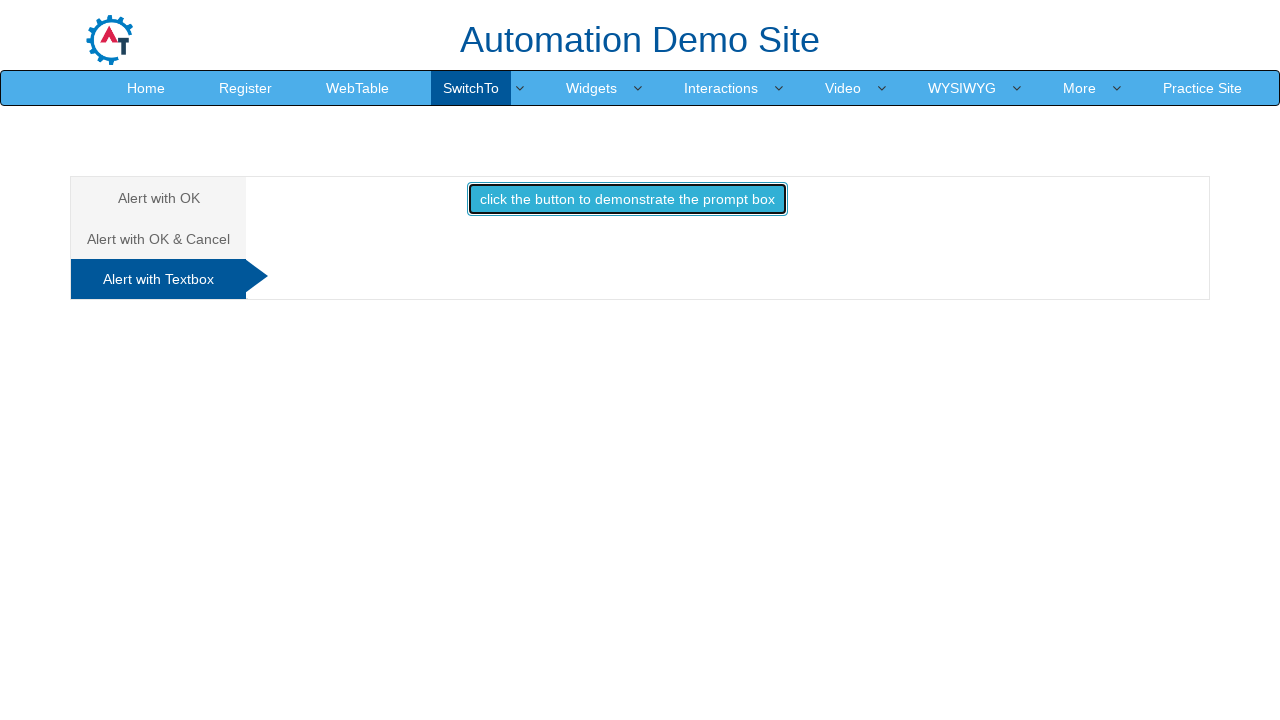